Tests e-commerce cart functionality by adding specific items (Broccoli and Cucumber) to cart, proceeding to checkout, and applying a promo code

Starting URL: https://rahulshettyacademy.com/seleniumPractise/

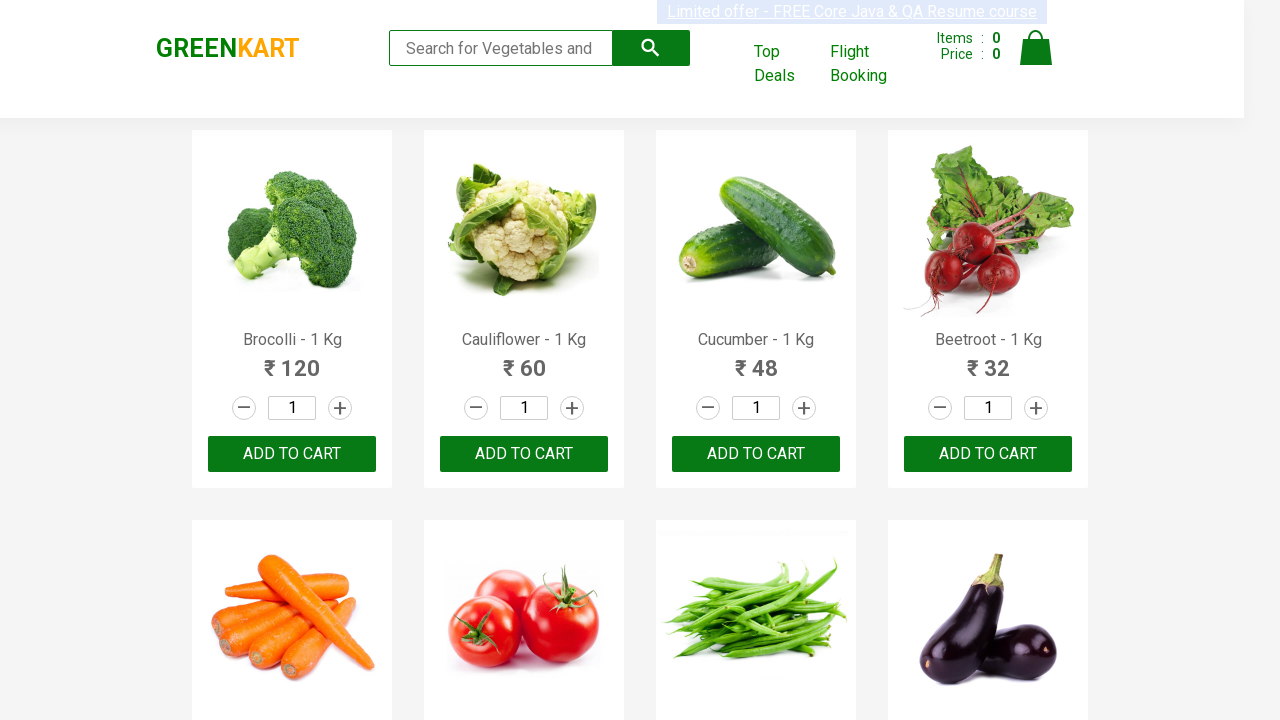

Product list loaded - h4.product-name elements are visible
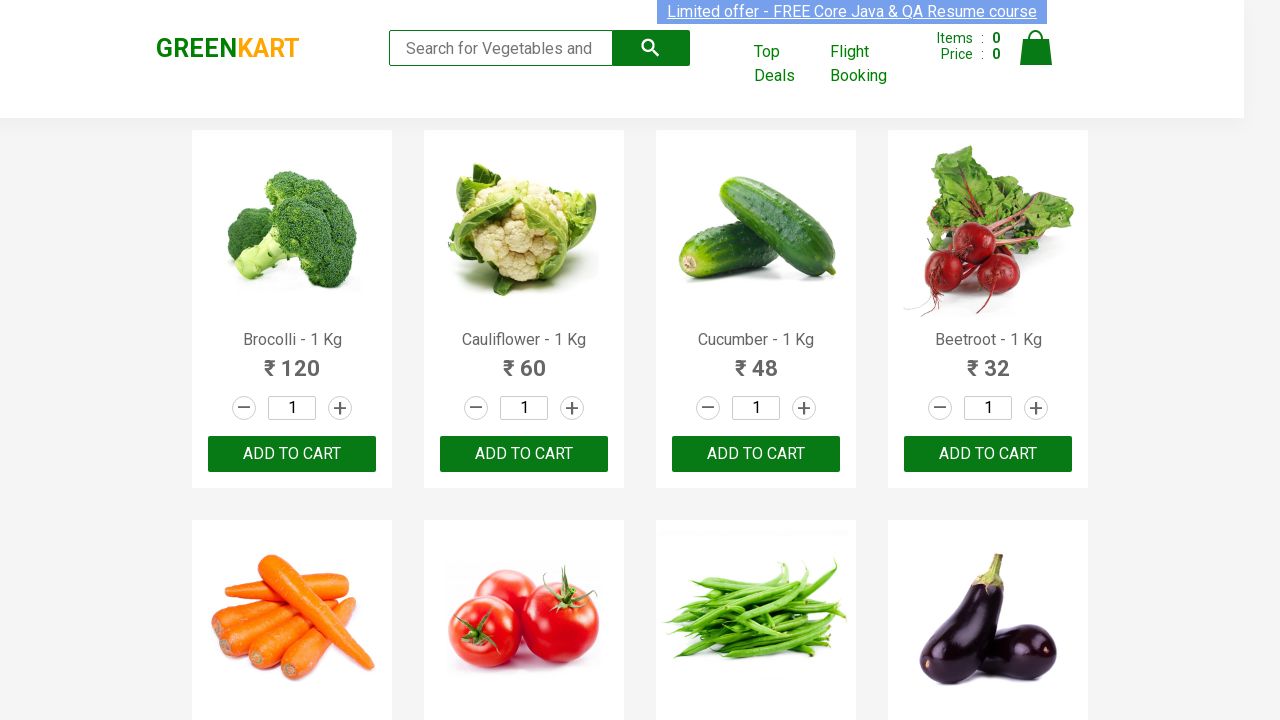

Retrieved all product name elements from the page
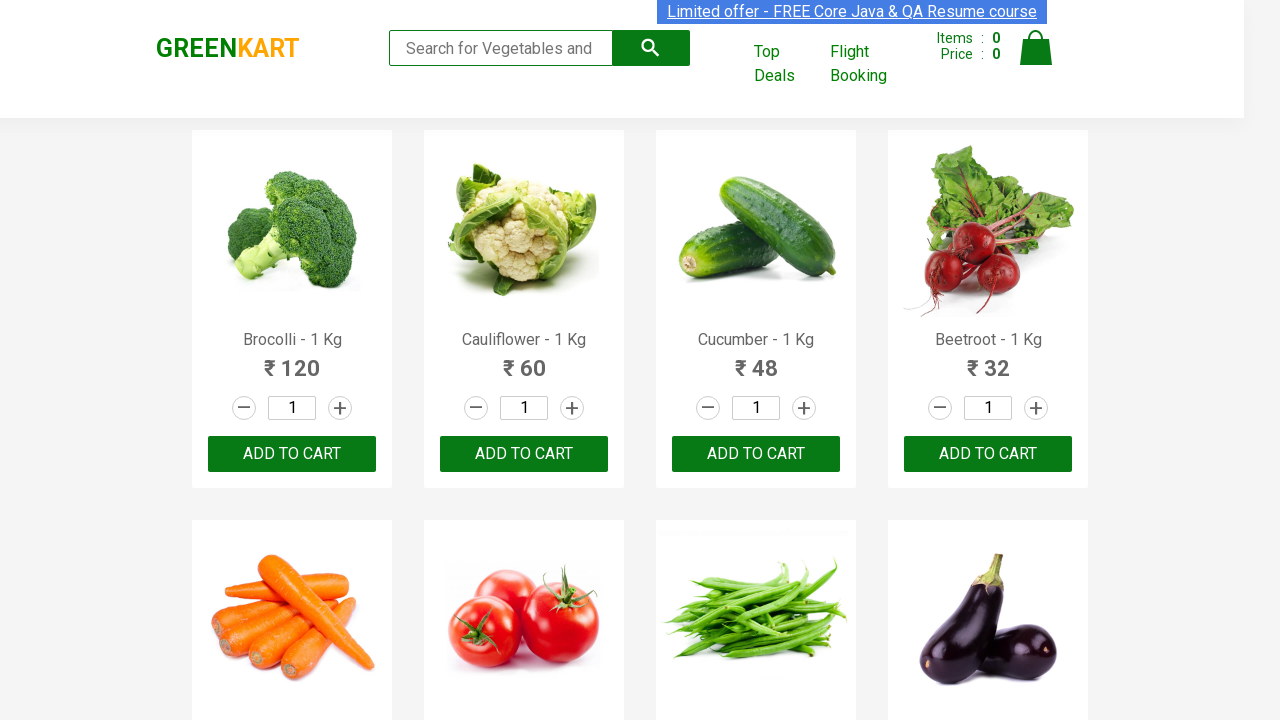

Clicked 'Add to Cart' button for Brocolli at (292, 454) on xpath=//div[@class='product-action']/button >> nth=0
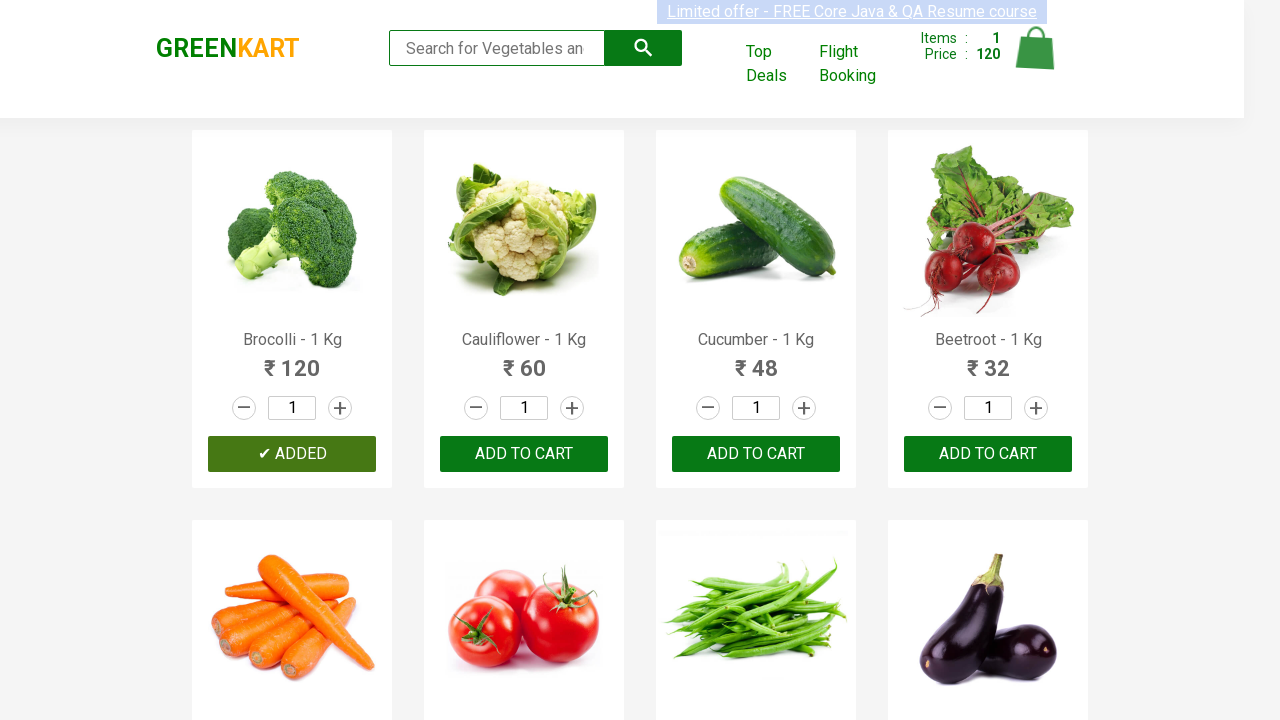

Clicked 'Add to Cart' button for Cucumber at (756, 454) on xpath=//div[@class='product-action']/button >> nth=2
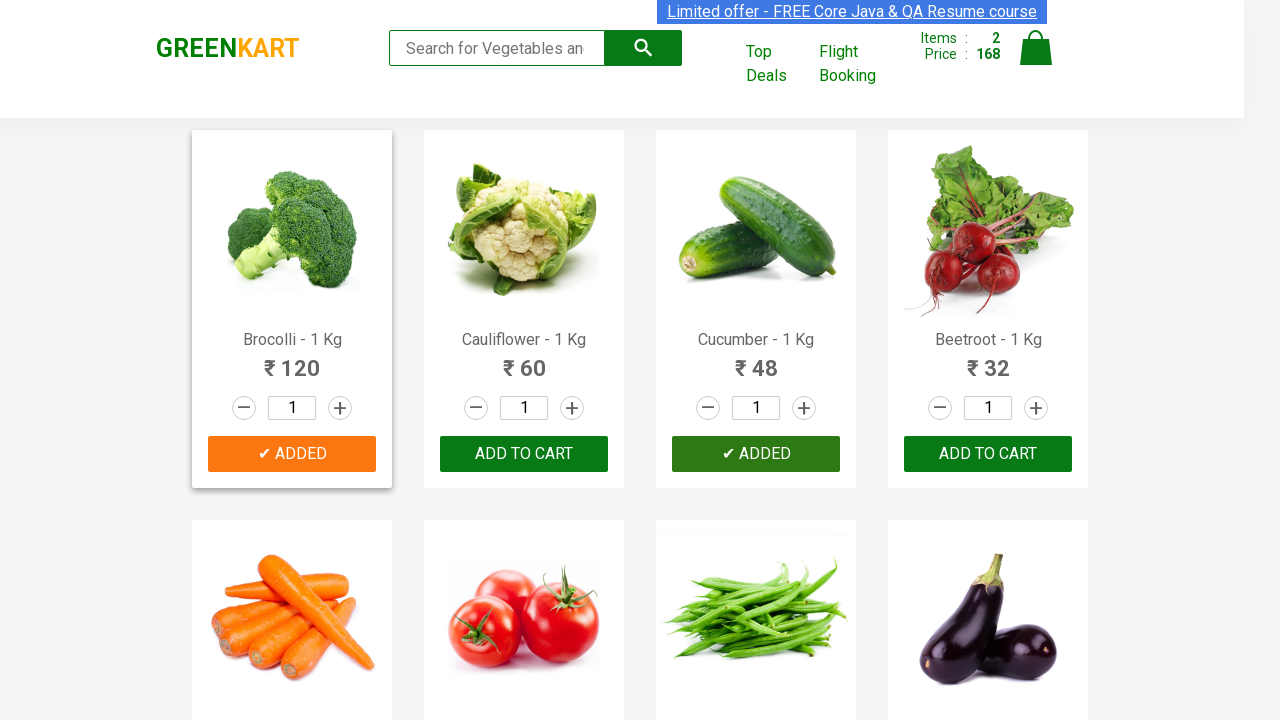

Clicked cart icon to view cart at (1036, 48) on img[alt='Cart']
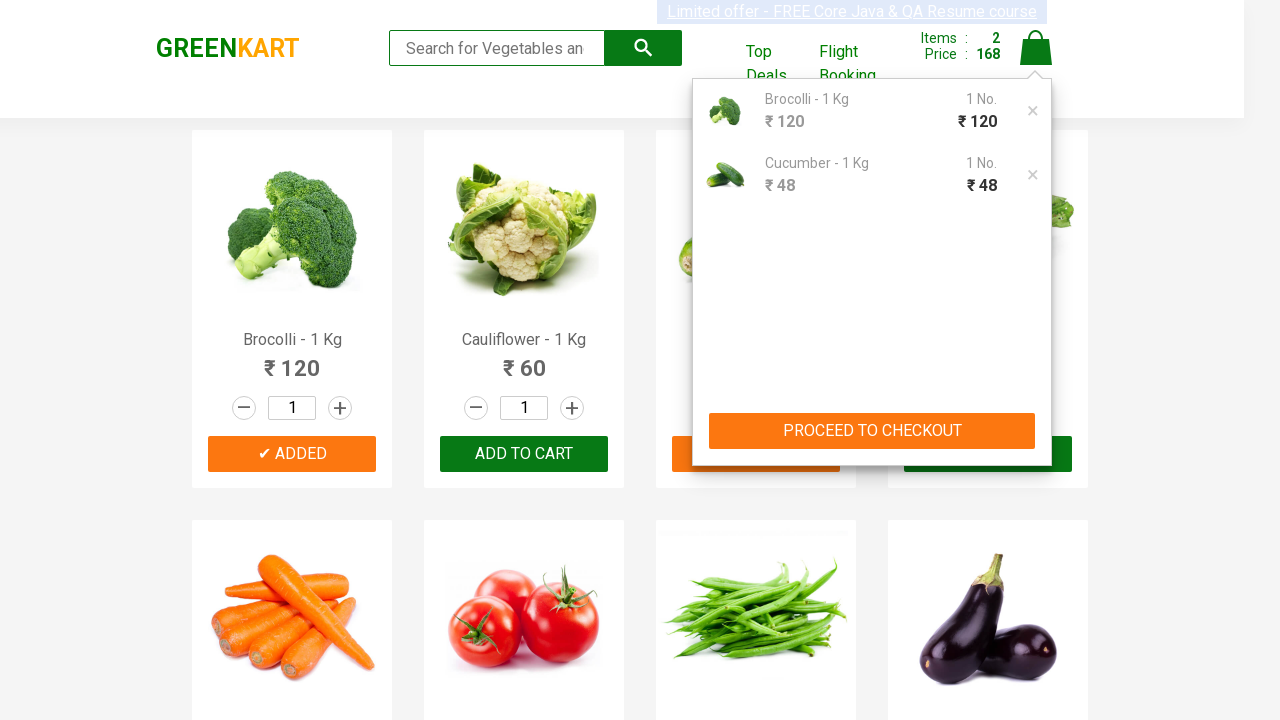

Clicked 'PROCEED TO CHECKOUT' button at (872, 431) on xpath=//button[contains(text(),'PROCEED TO CHECKOUT')]
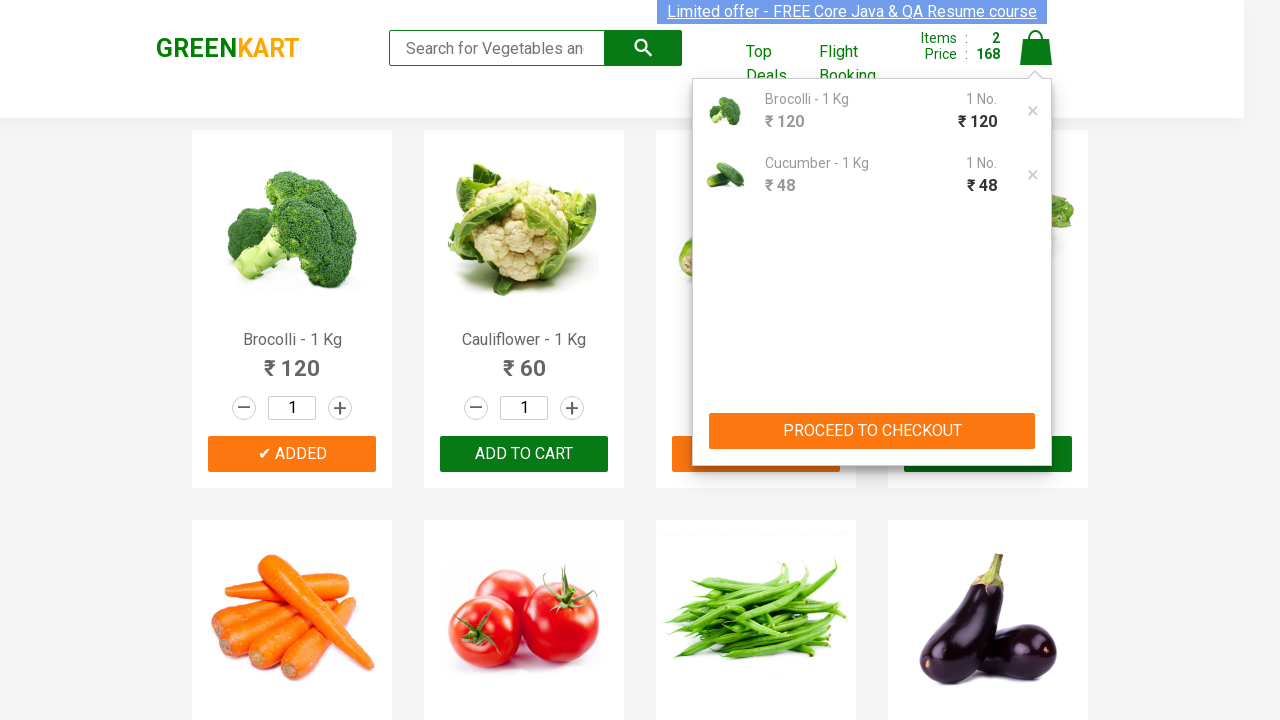

Promo code input field is now visible
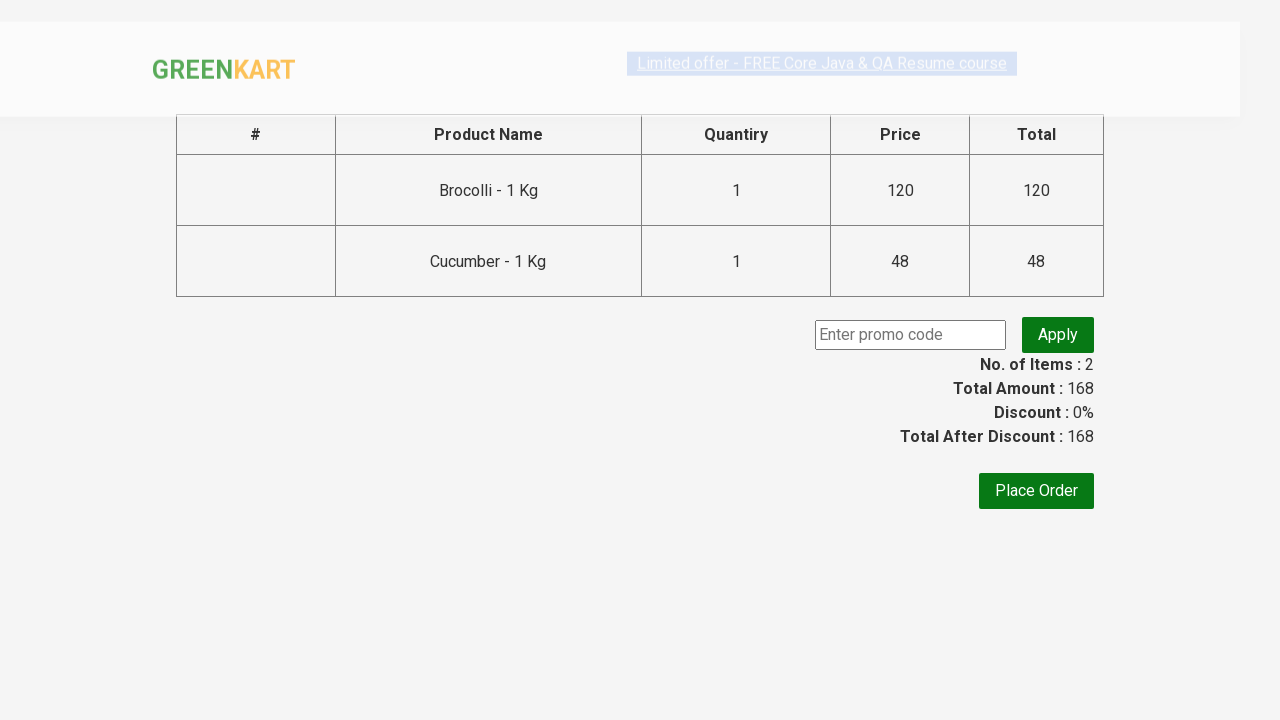

Entered promo code 'rahulshettyacademy' in the input field on input[placeholder='Enter promo code']
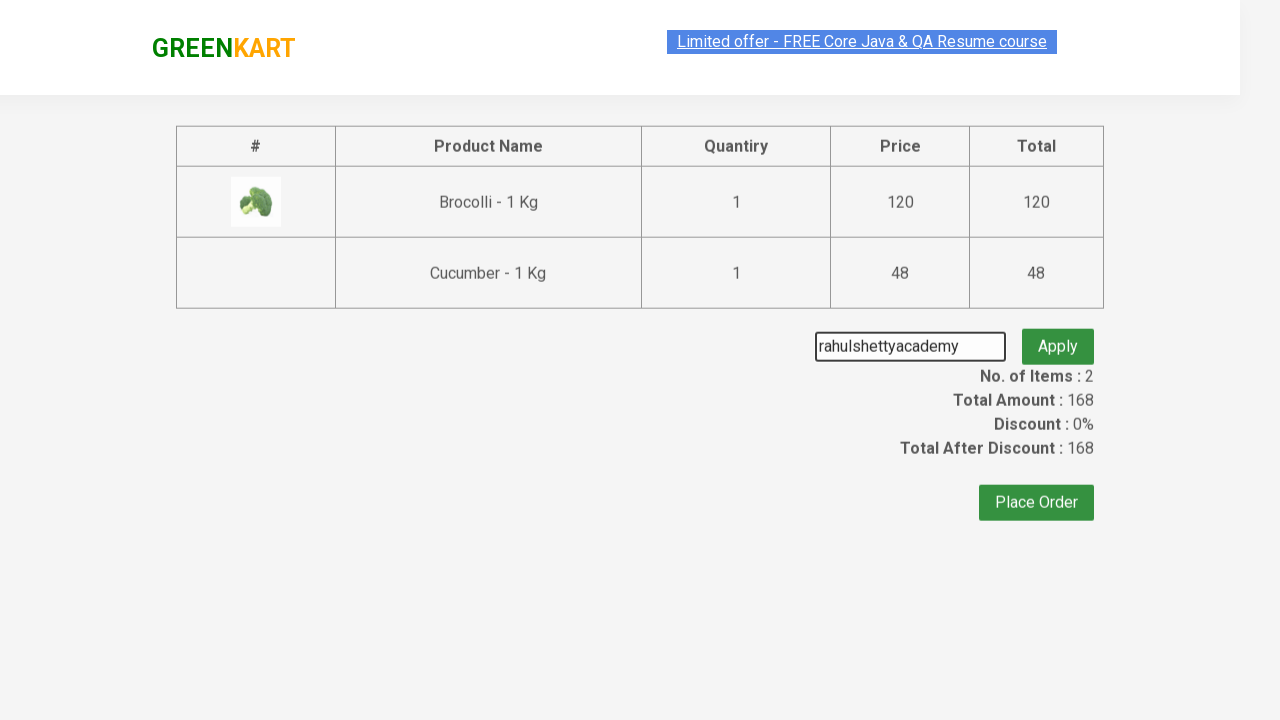

Clicked 'Apply' button to apply the promo code at (1058, 335) on button.promoBtn
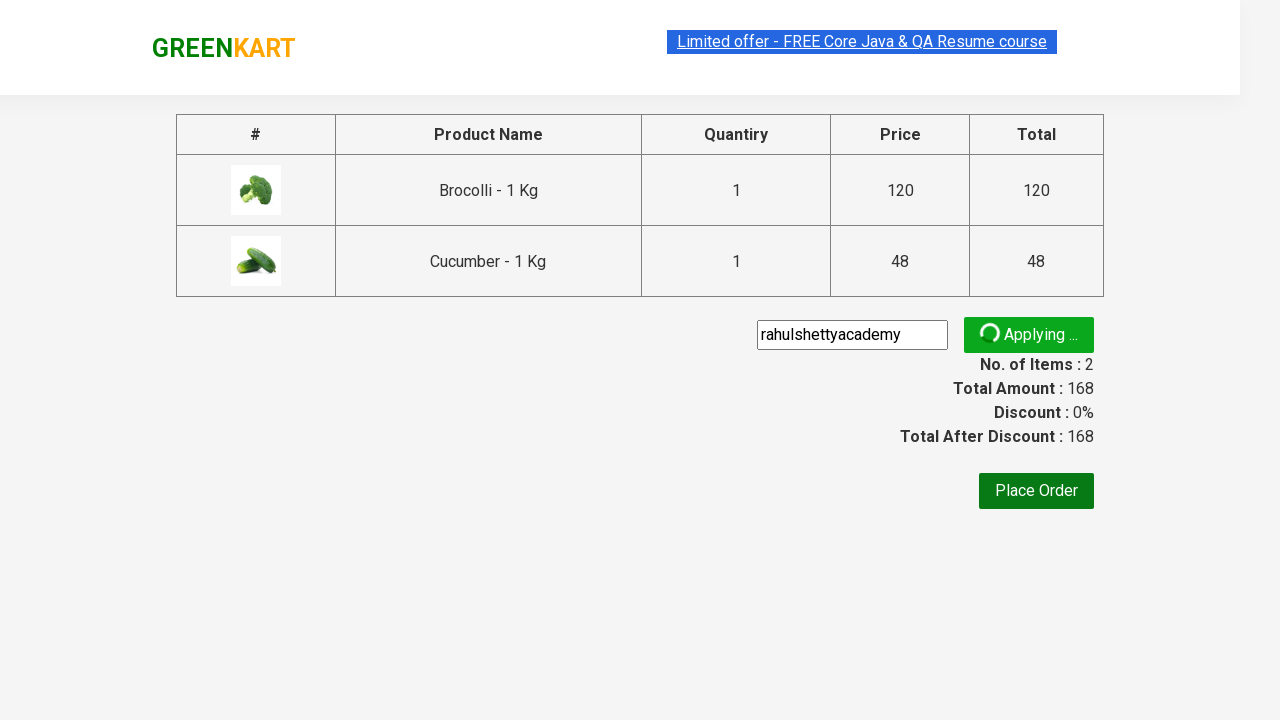

Promo code confirmation message appeared on the page
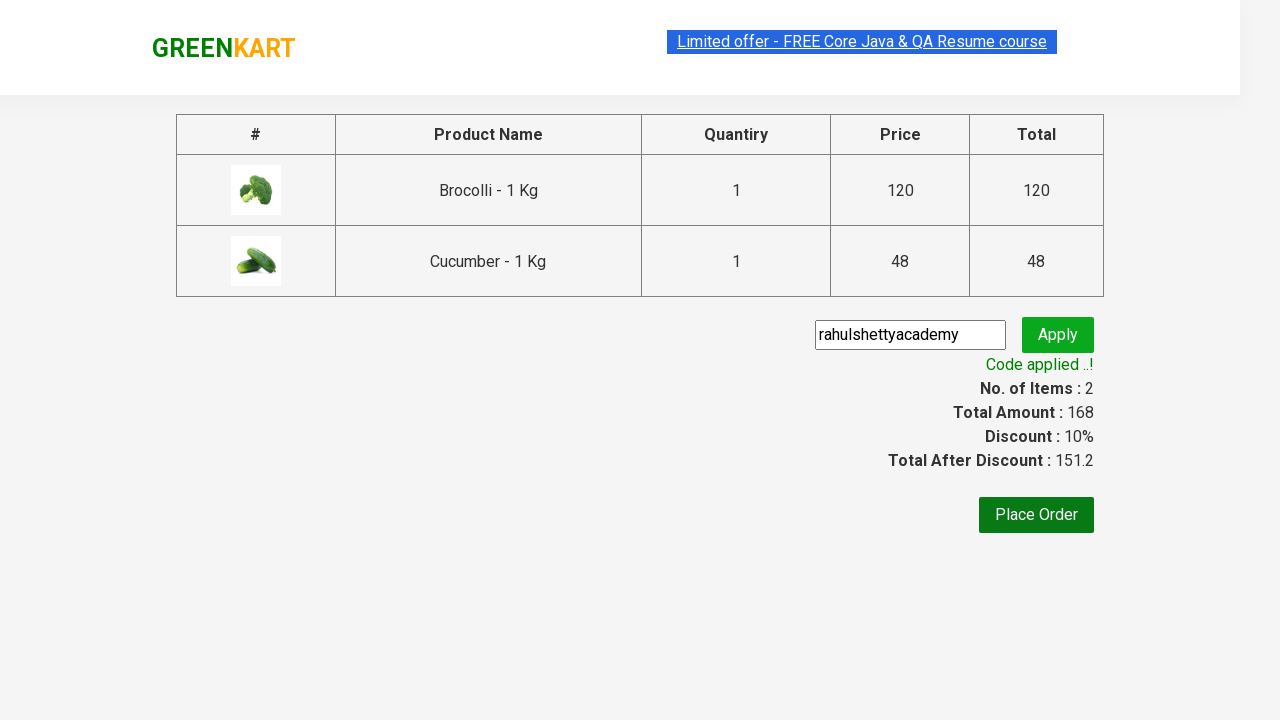

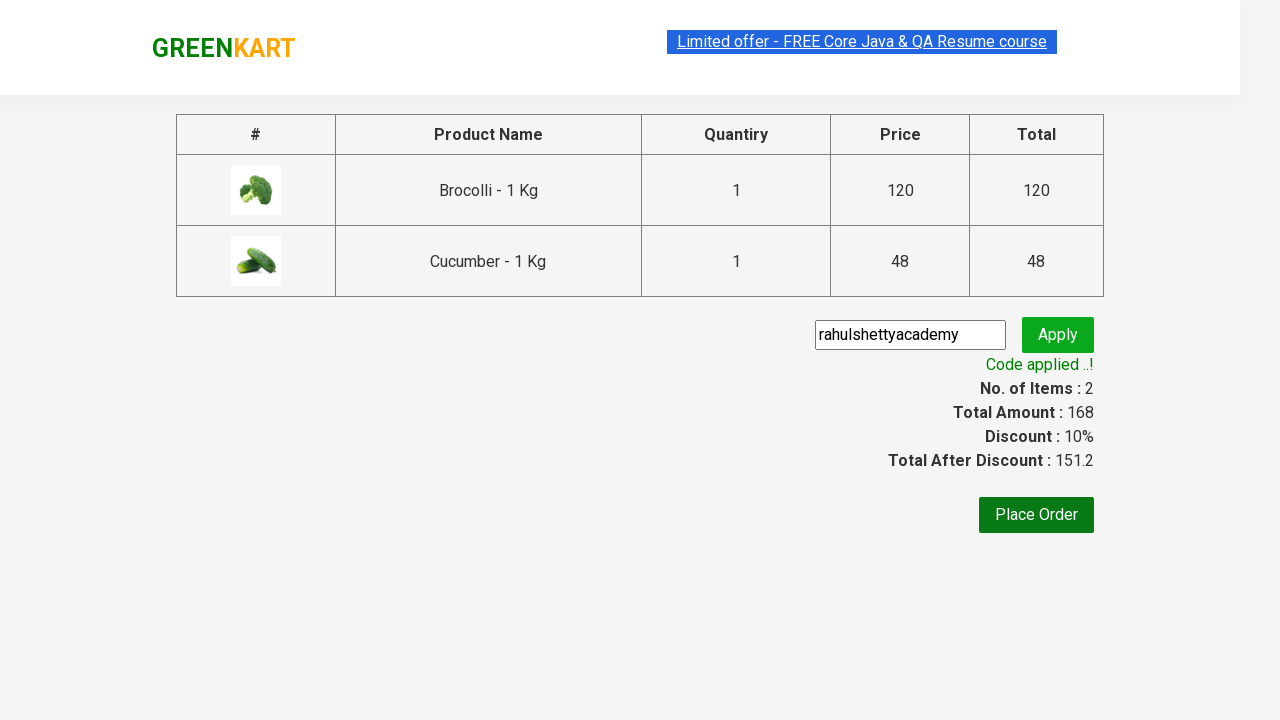